Tests the Dynamic Loading page by navigating to Example 1, clicking Start, and waiting for 'Hello World!' text

Starting URL: https://the-internet.herokuapp.com/

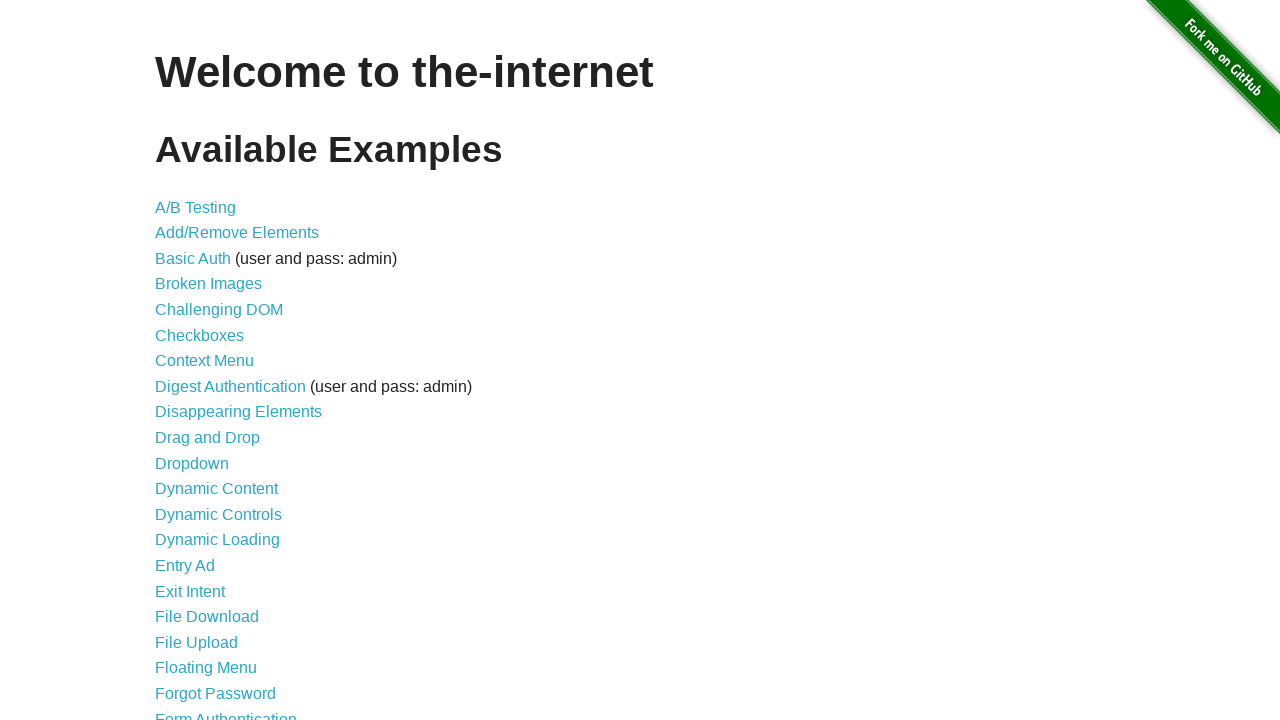

Clicked on 'Dynamic Loading' link at (218, 540) on xpath=//ul/li/a[text()='Dynamic Loading']
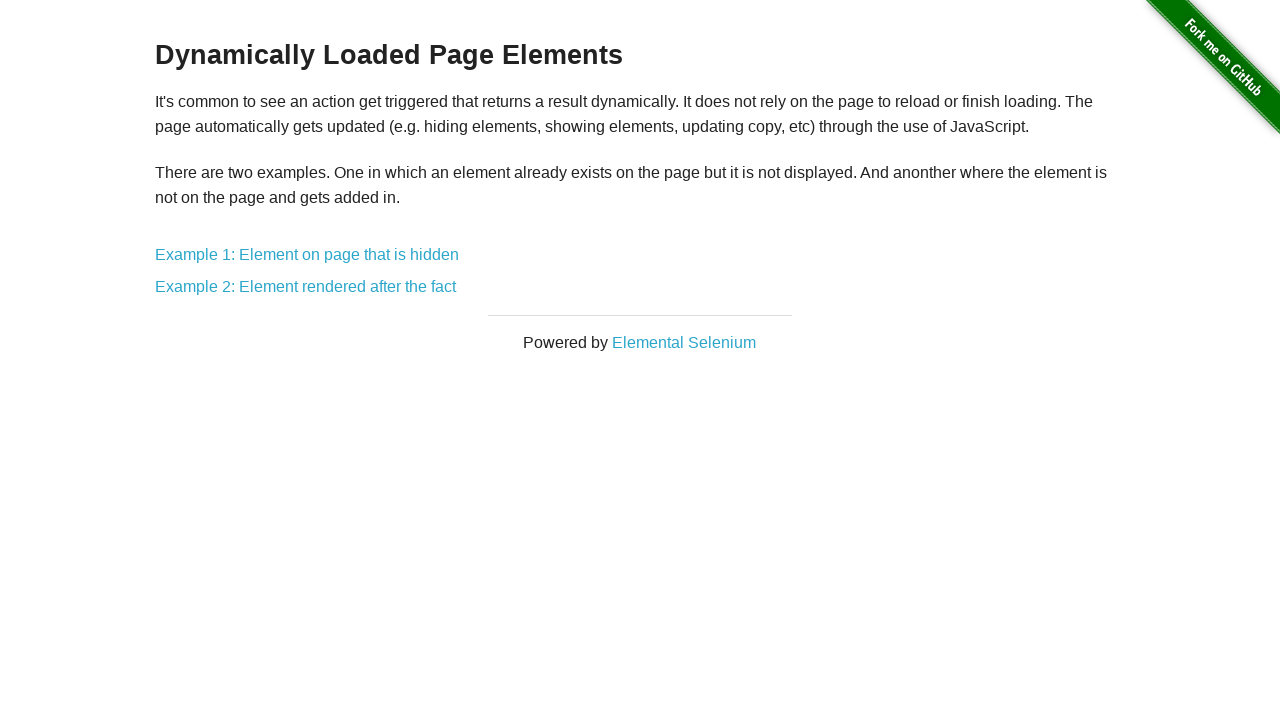

Clicked on Example 1 link at (307, 255) on xpath=//div[@class='example']/a[@href='/dynamic_loading/1']
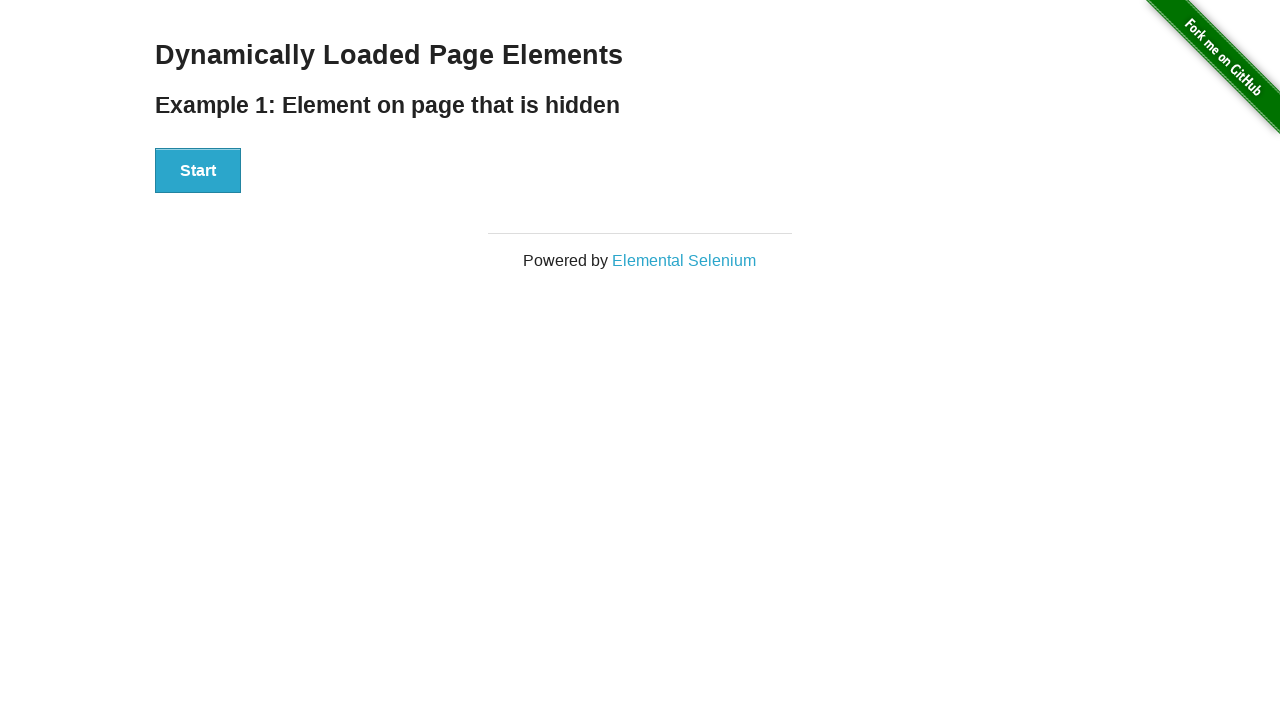

Clicked Start button at (198, 171) on xpath=//div[@id='start']/button
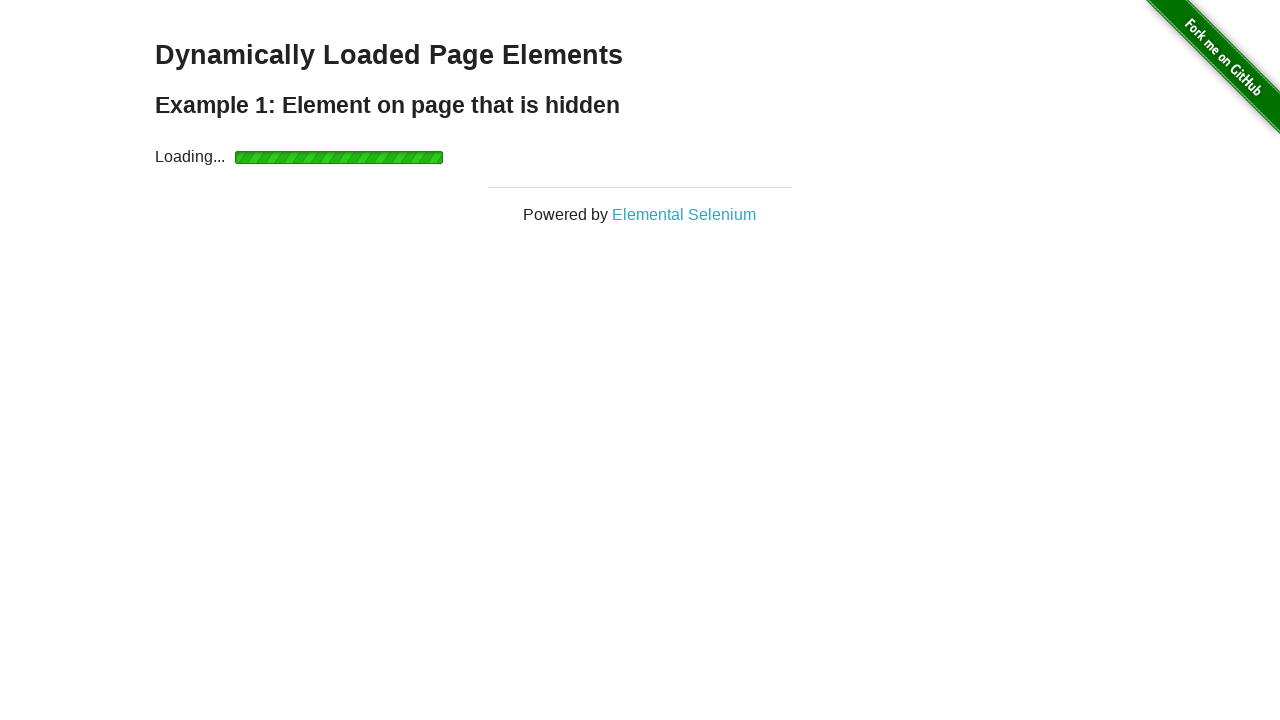

Waited for 'Hello World!' text to appear in finish element
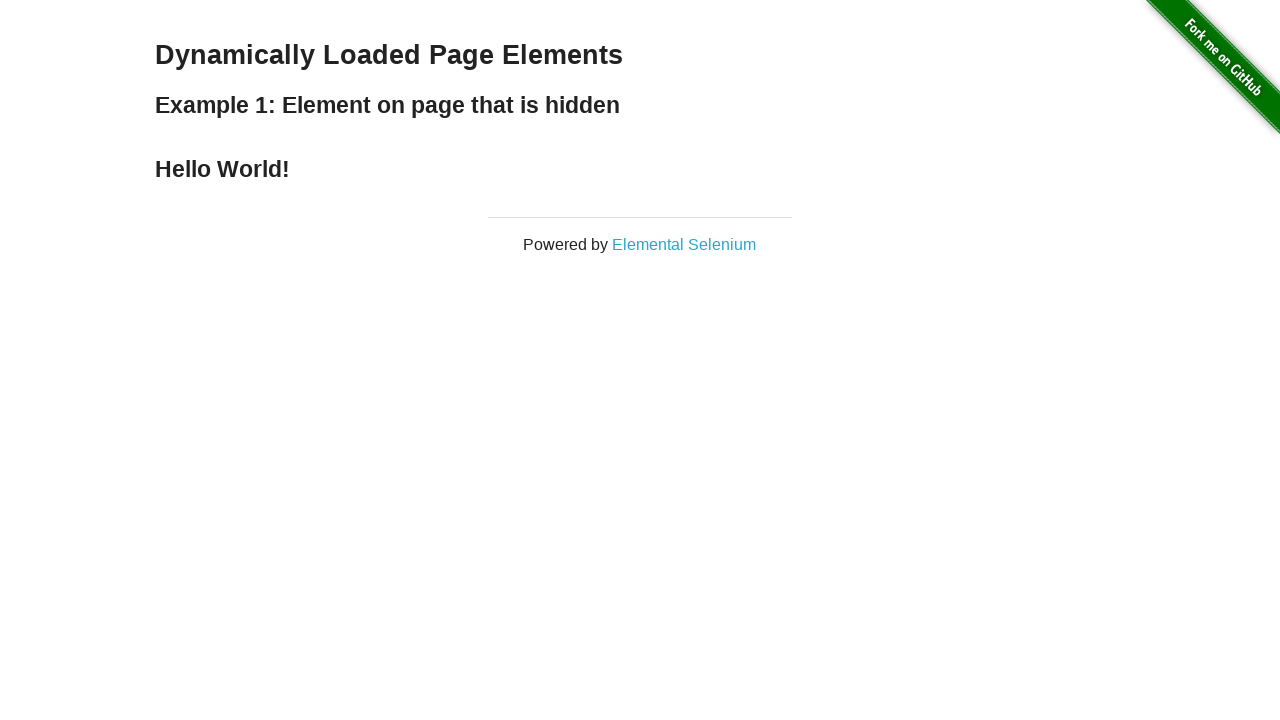

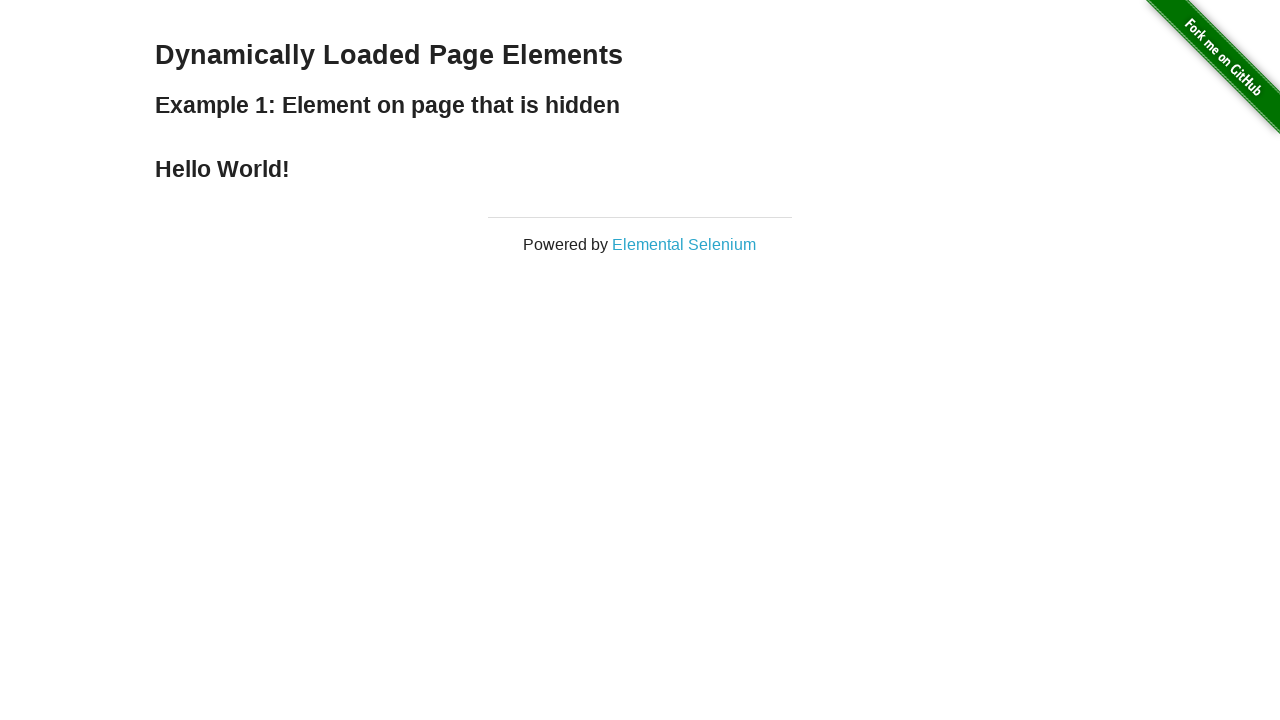